Tests navigation through UI Testing Playground website by clicking on Resources link and then navigating to devhints.io resource

Starting URL: http://uitestingplayground.com/

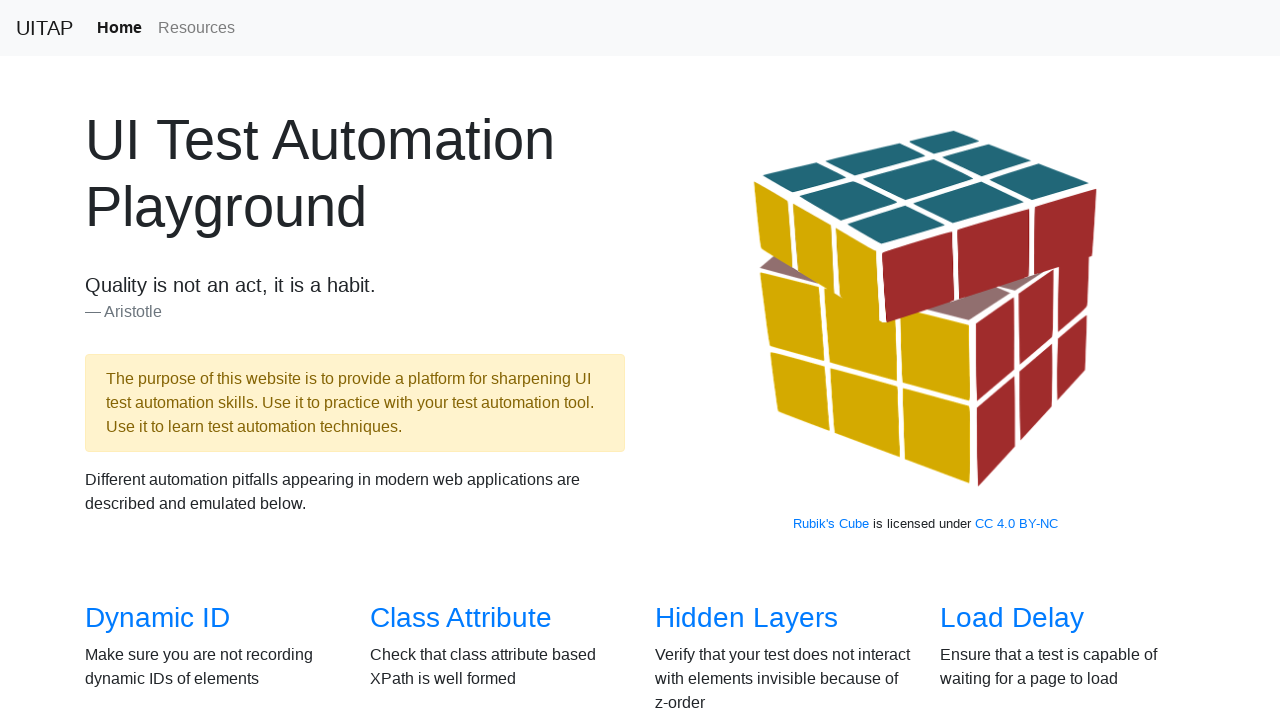

Clicked on Resources link at (196, 28) on xpath=//a[normalize-space()='Resources']
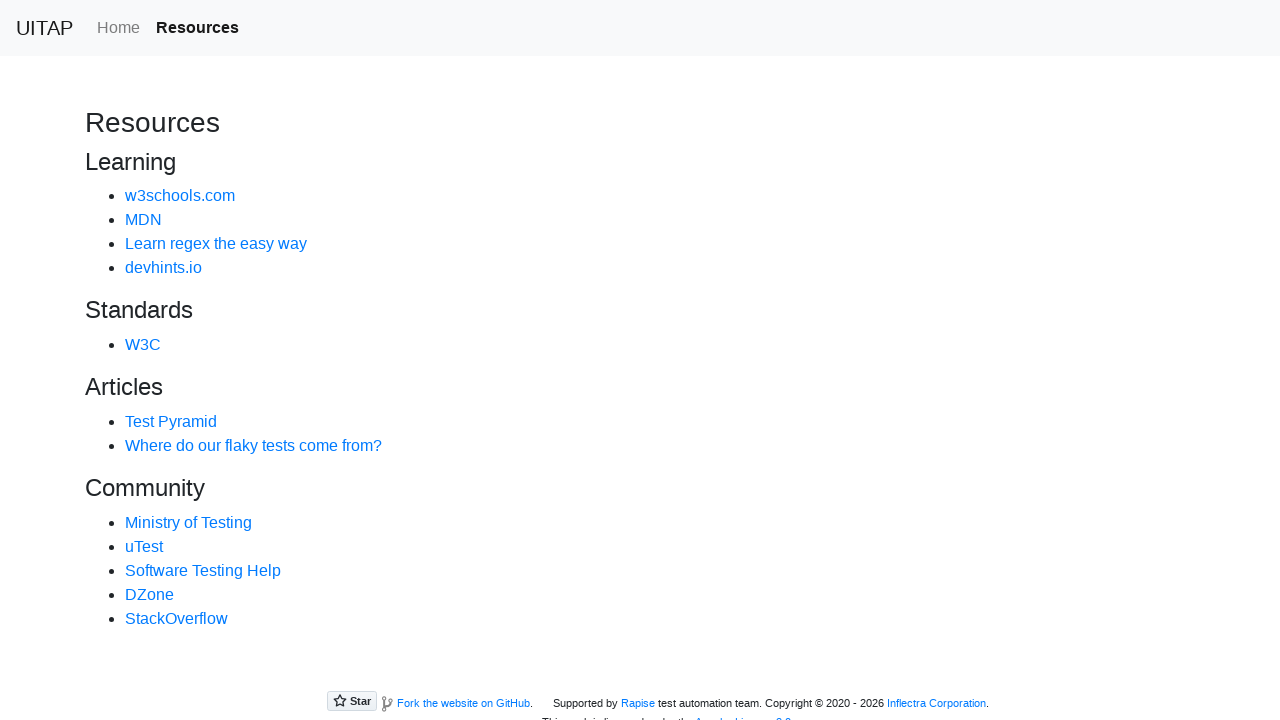

Resources page loaded
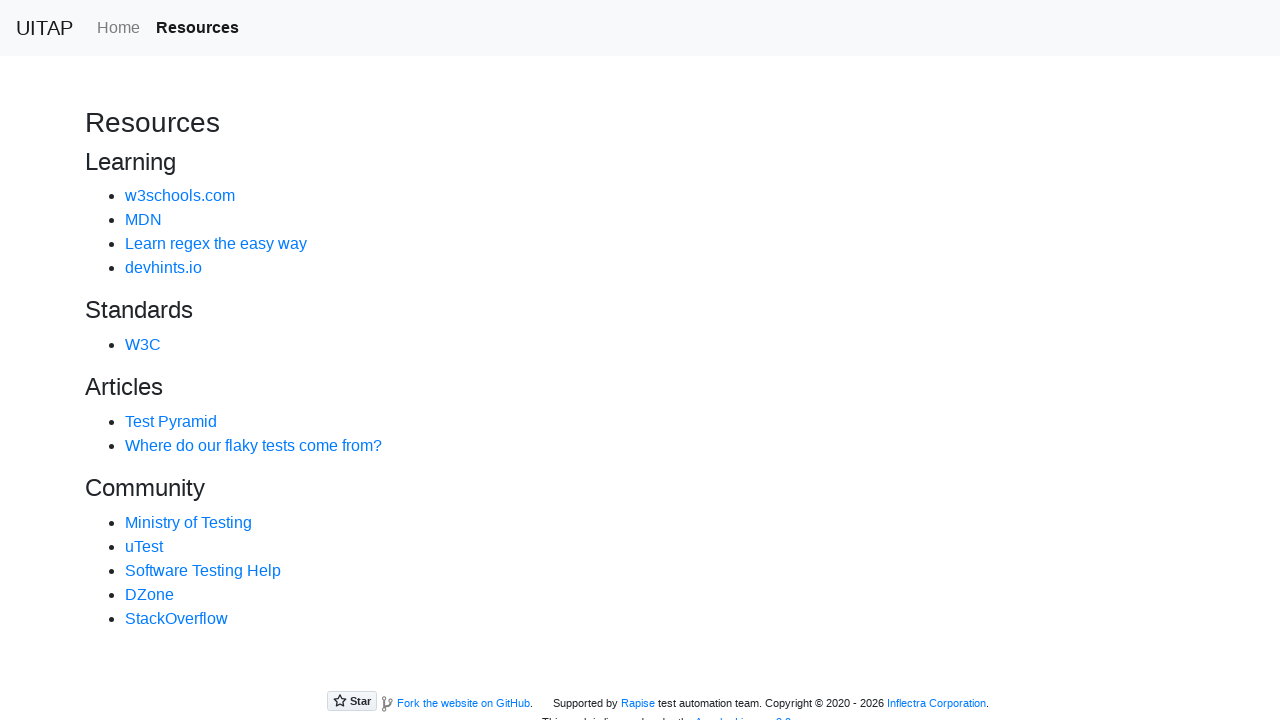

Clicked on devhints.io resource link at (164, 268) on a[href*='devhints.io']
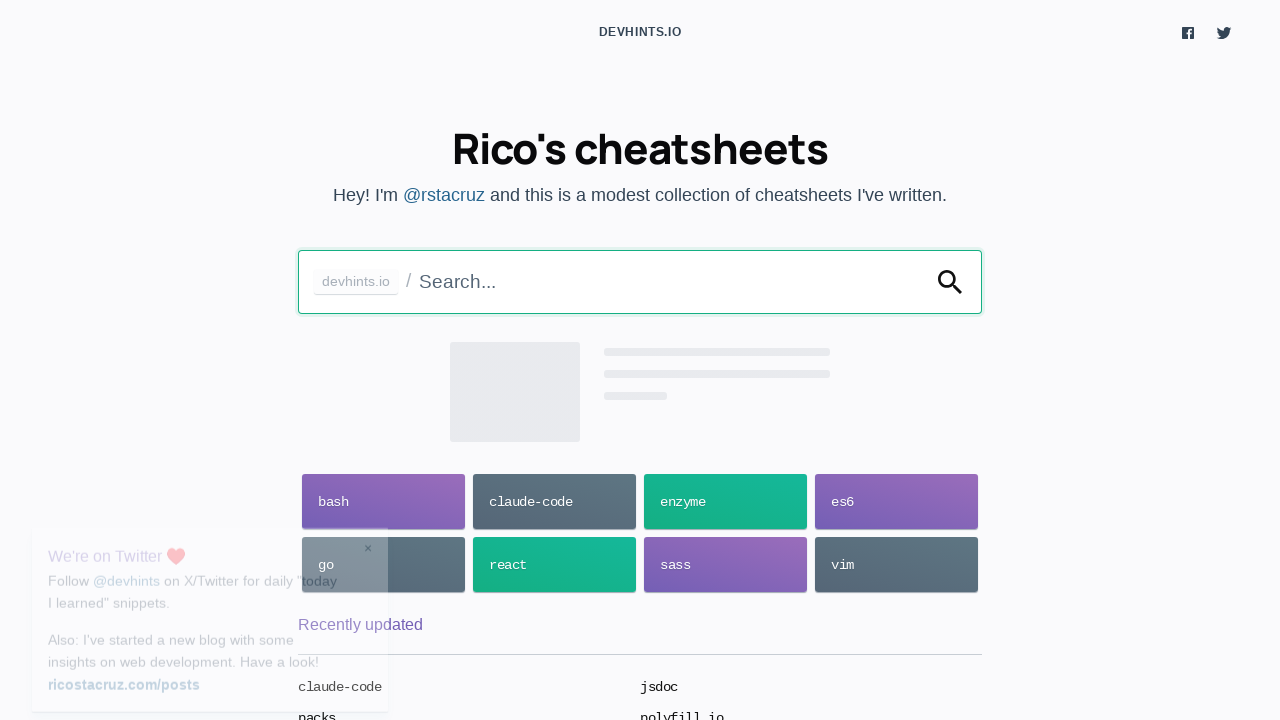

devhints.io page loaded successfully
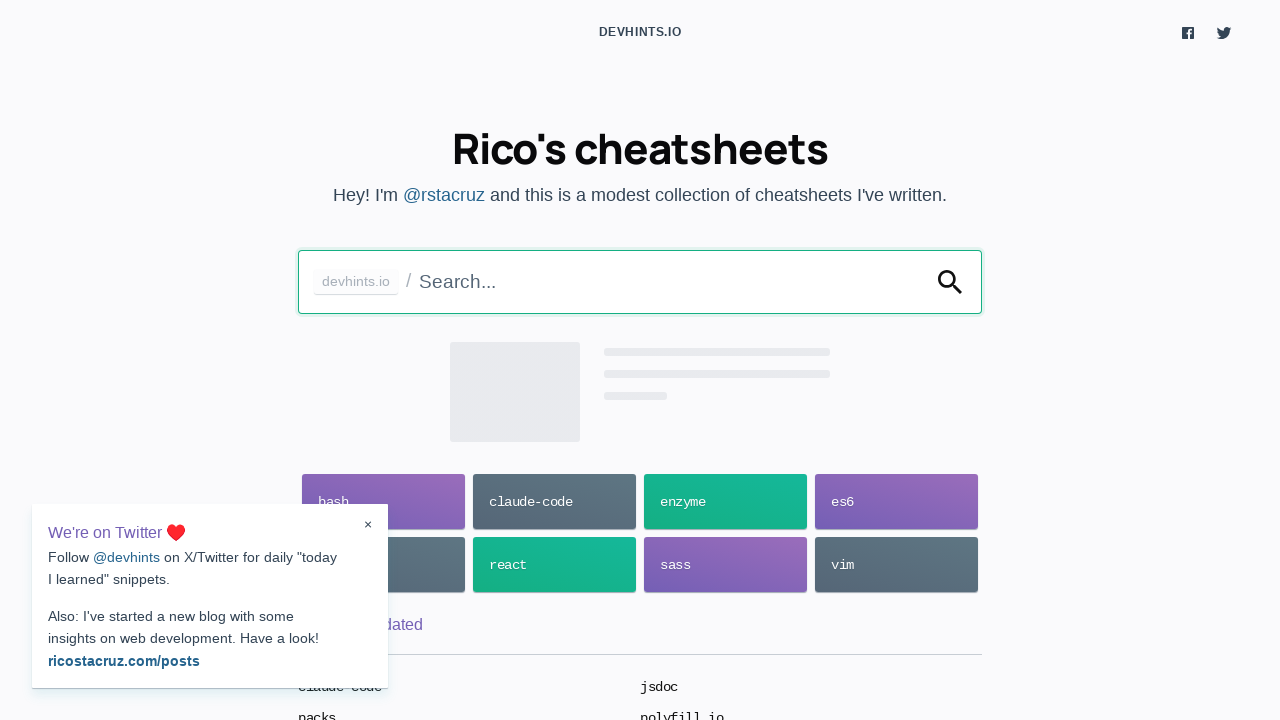

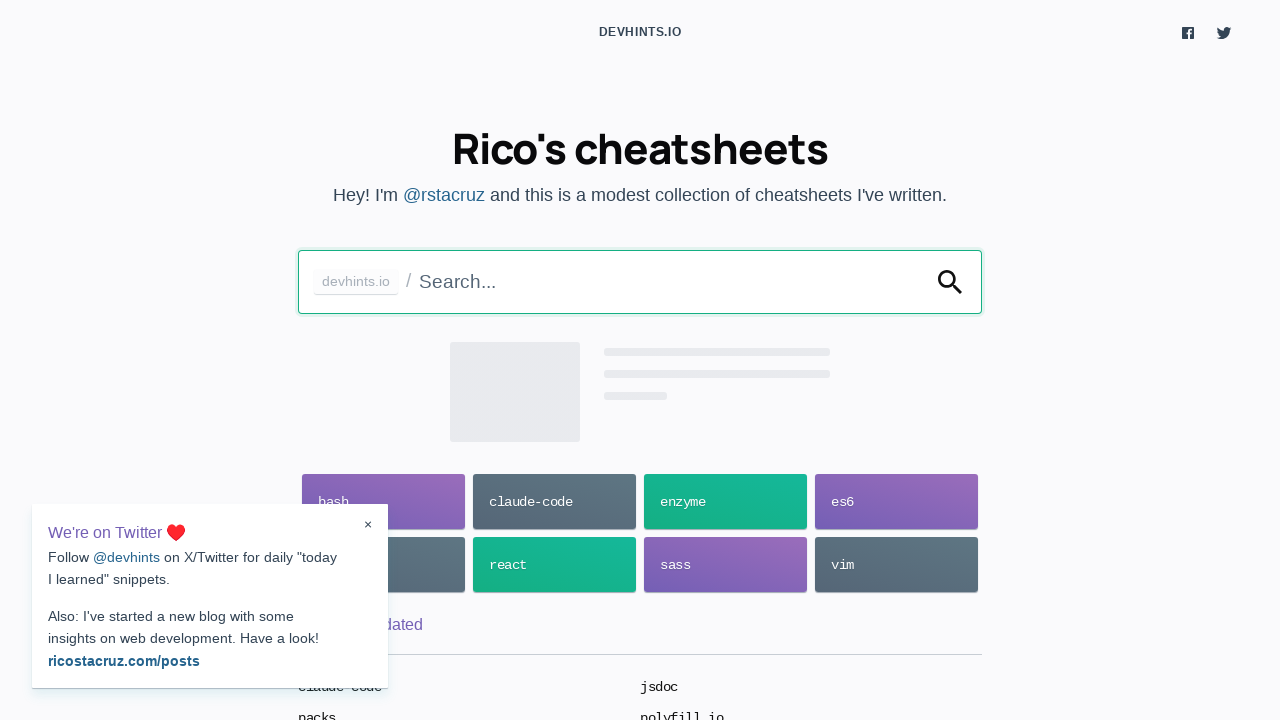